Tests different types of JavaScript alerts (simple alert, confirm dialog, and prompt dialog) by triggering them and interacting with each type

Starting URL: https://demo.automationtesting.in/Alerts.html

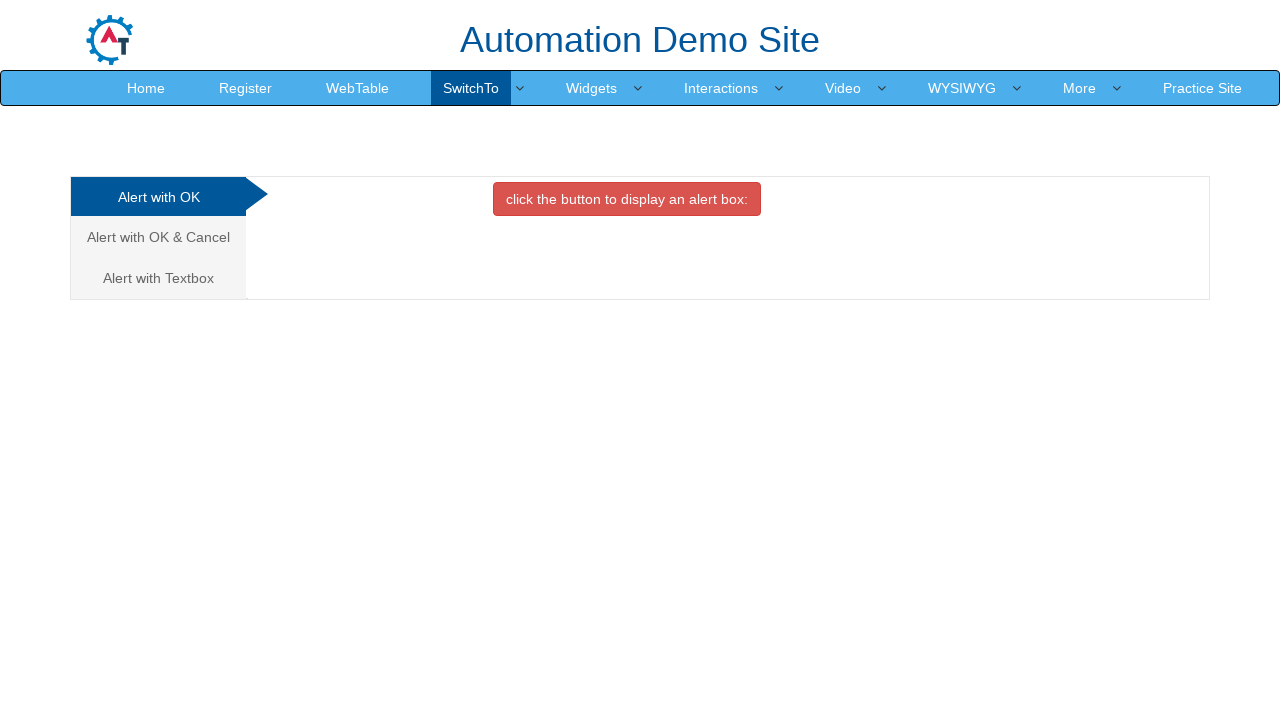

Clicked button to trigger simple alert at (627, 199) on xpath=//button[@onclick='alertbox()']
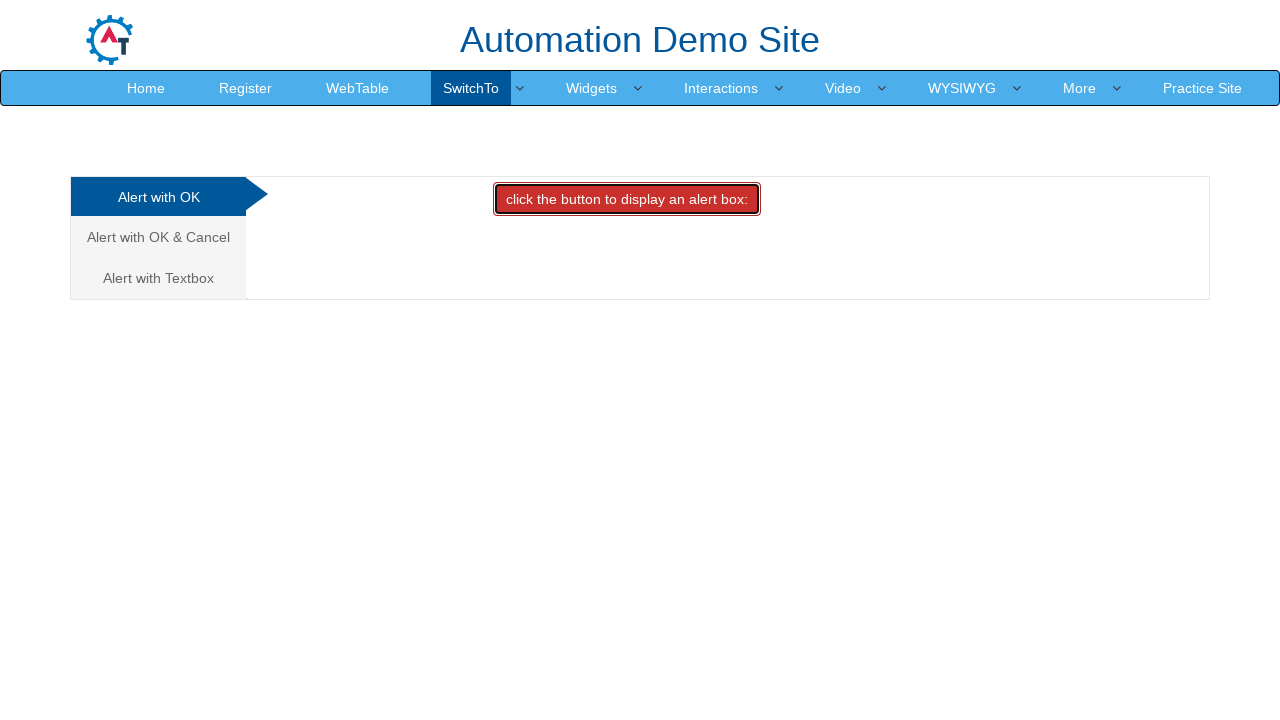

Set up handler to accept simple alert dialog
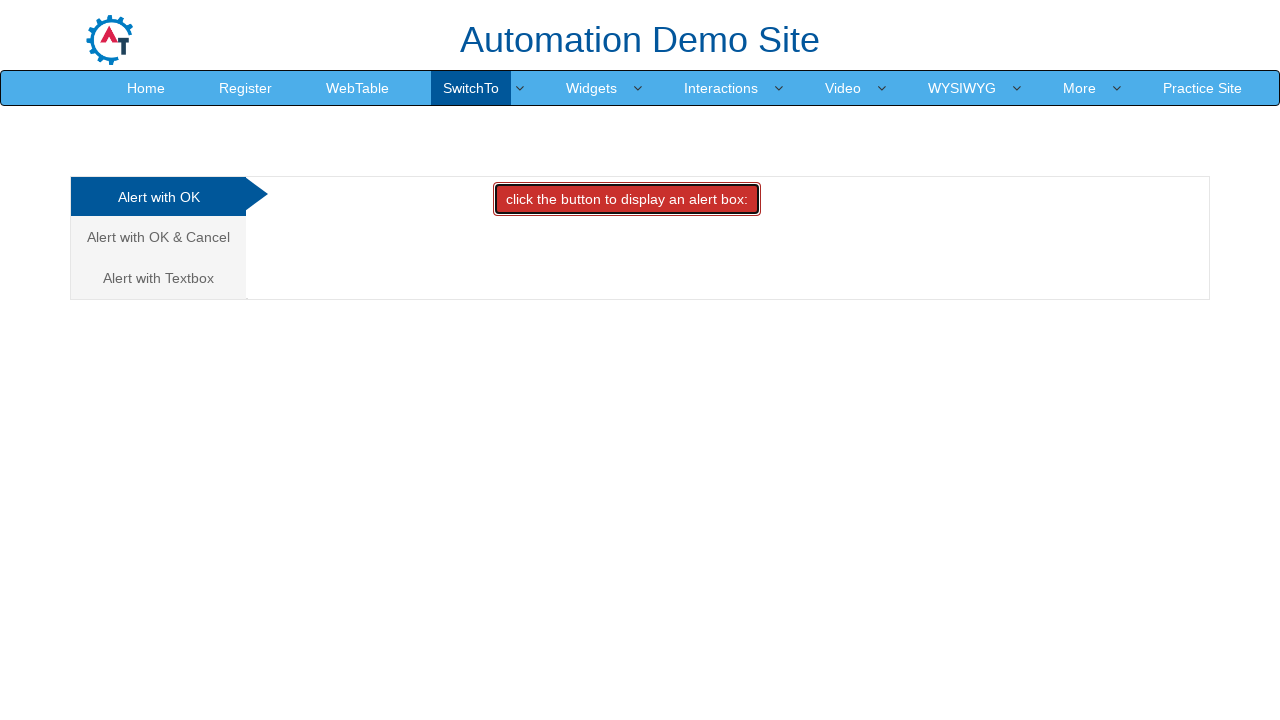

Navigated to confirm alert section at (158, 237) on (//a[@class='analystic'])[2]
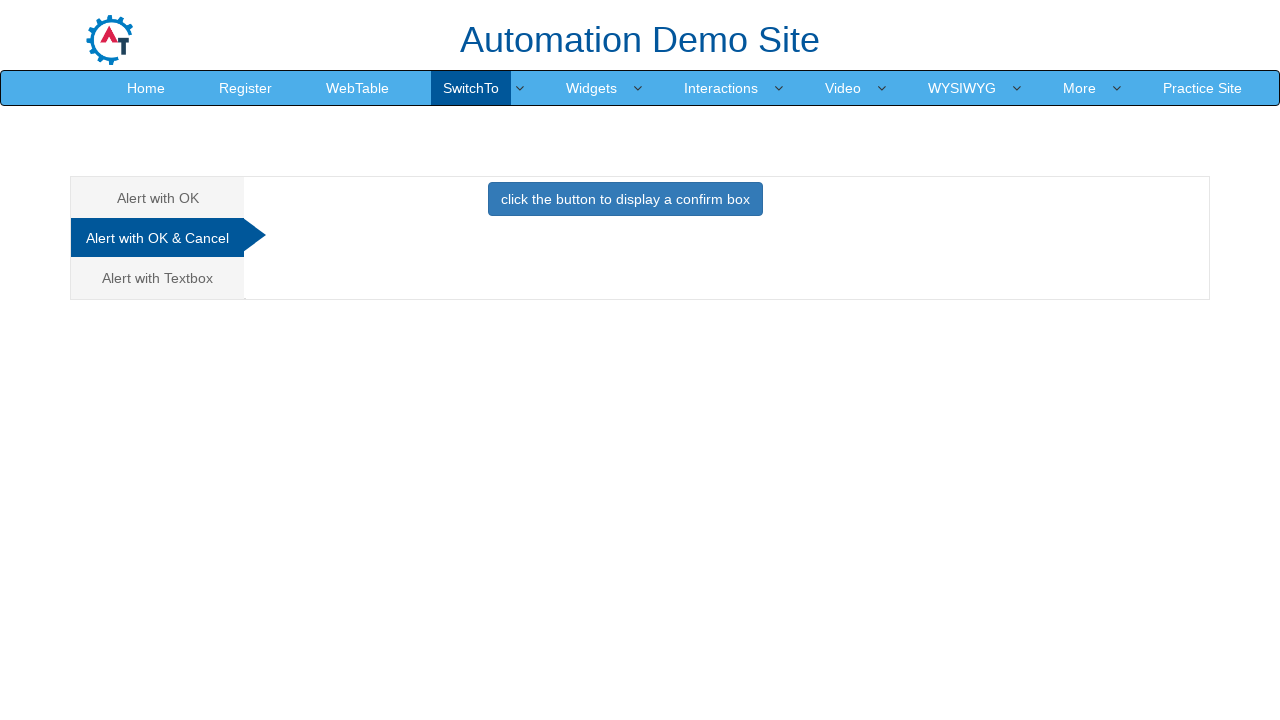

Clicked button to trigger confirm dialog at (625, 199) on xpath=//button[@onclick='confirmbox()']
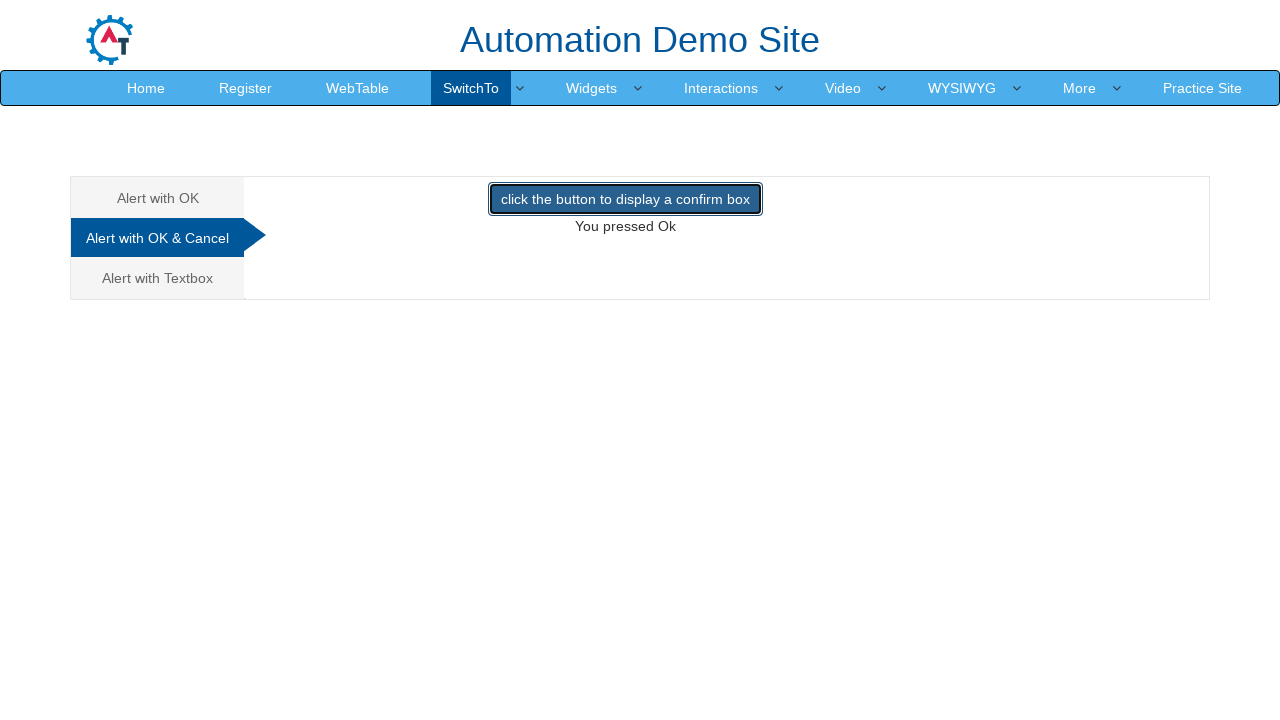

Set up handler to dismiss confirm dialog
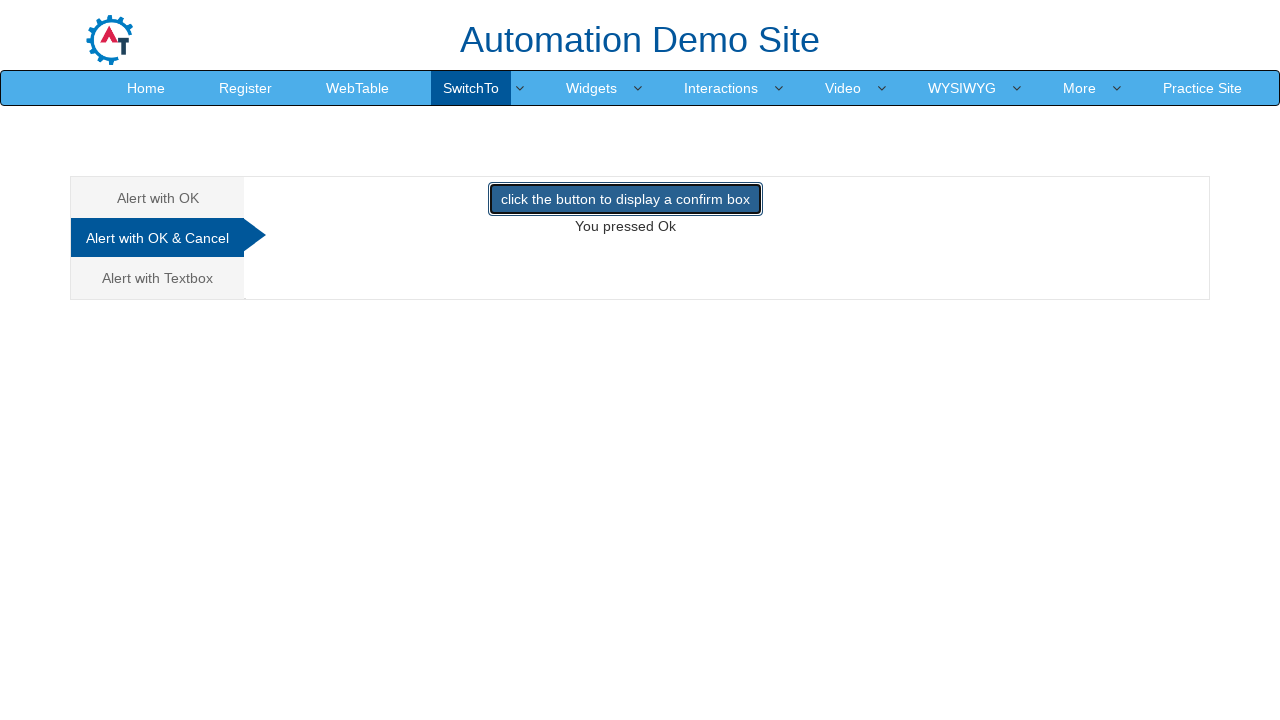

Navigated to prompt alert section at (158, 278) on (//a[@class='analystic'])[3]
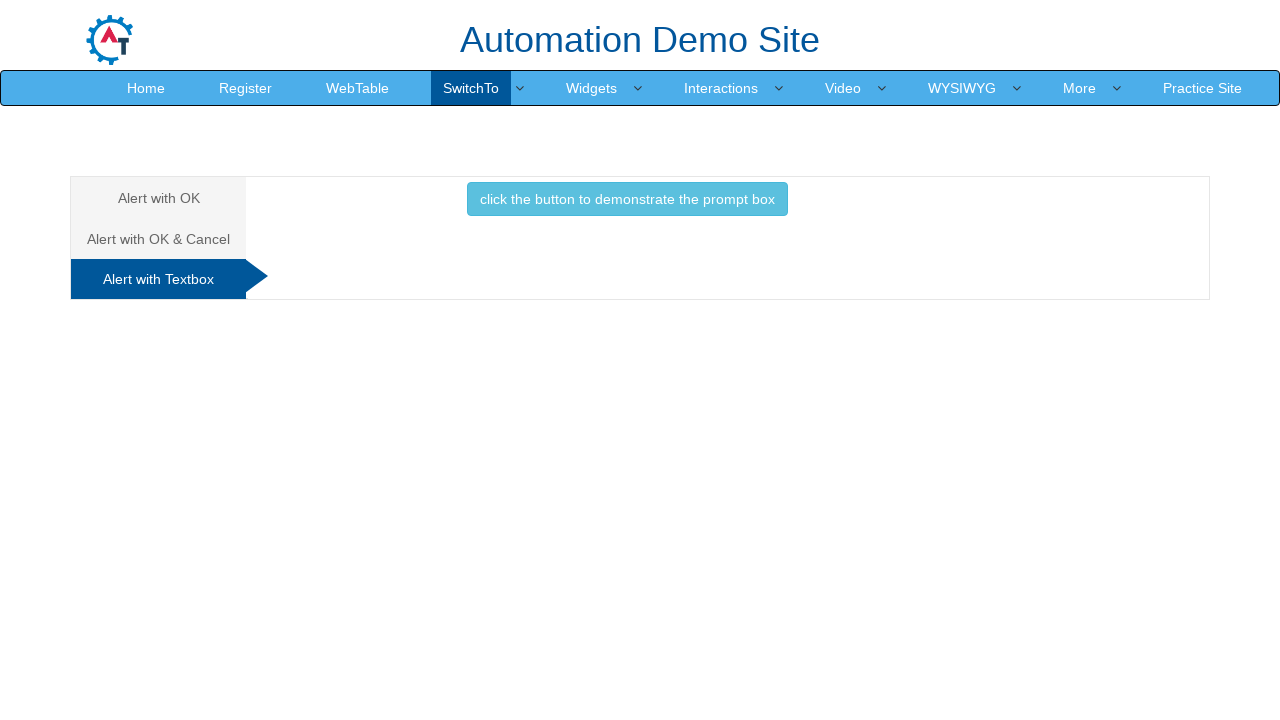

Clicked button to trigger prompt dialog at (627, 199) on xpath=//button[@onclick='promptbox()']
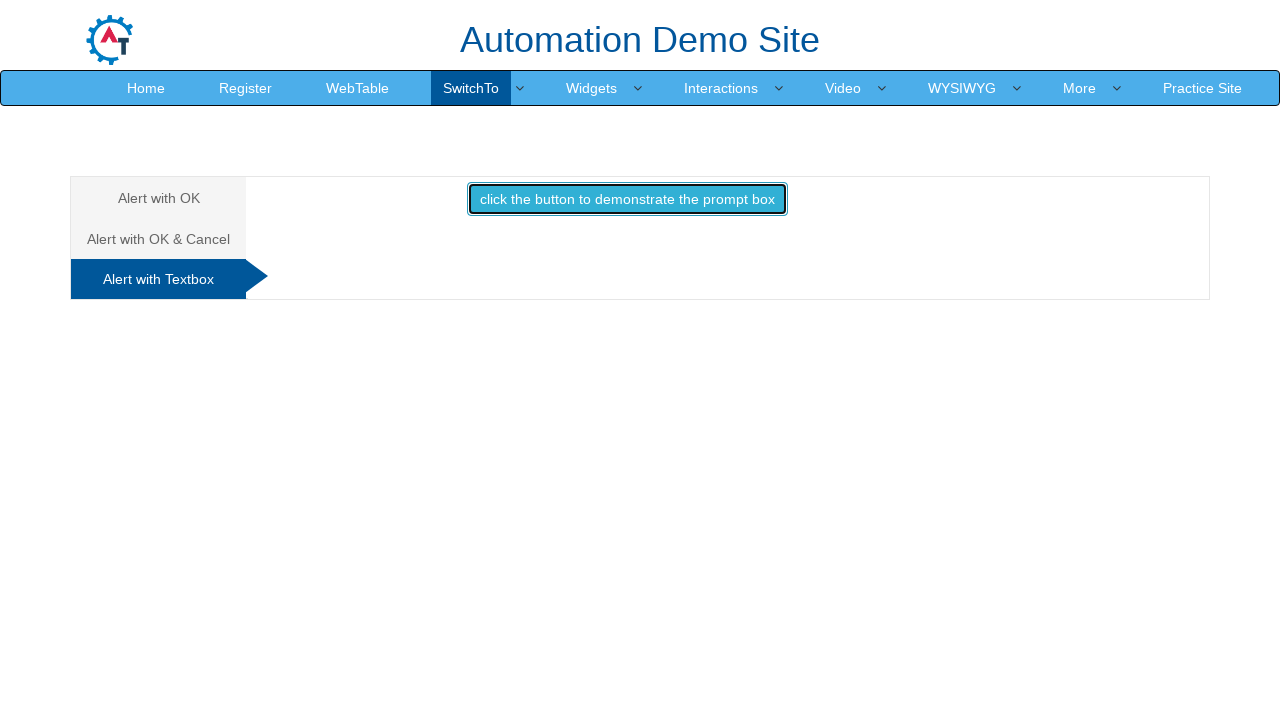

Set up handler to enter 'hi' and accept prompt dialog
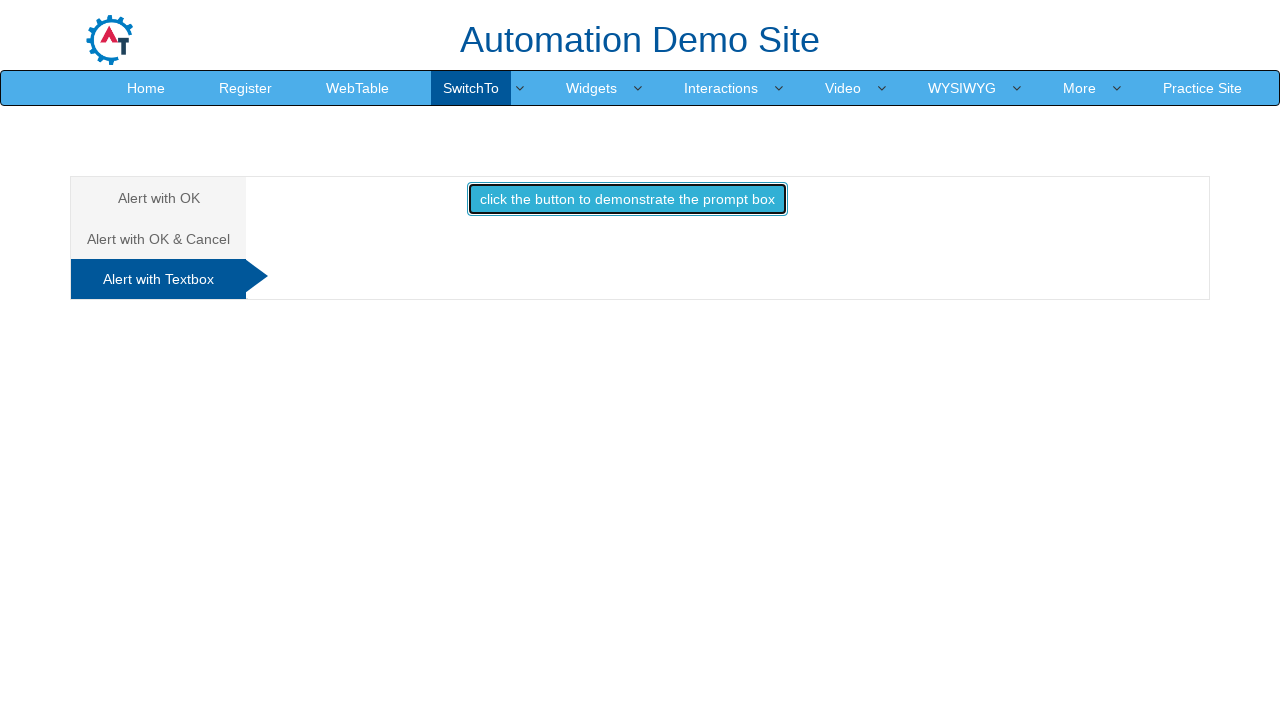

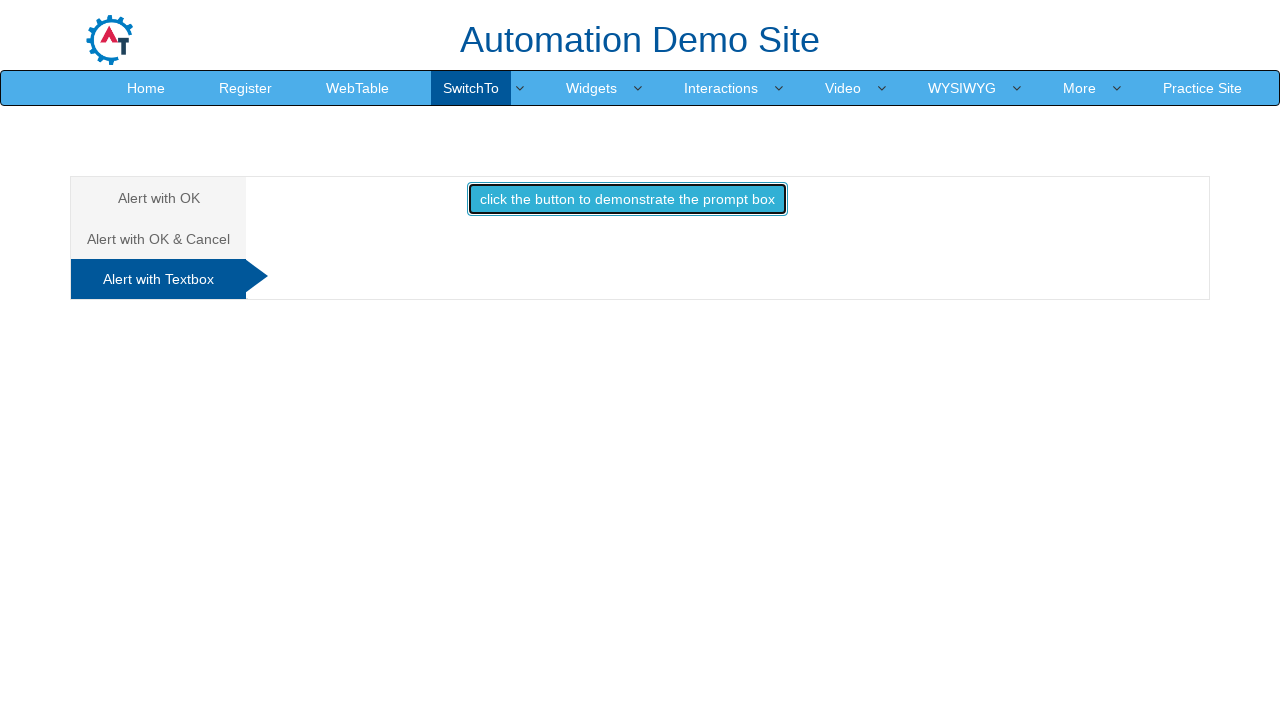